Tests a form submission on a data types demo page by filling in various fields and verifying that the zip-code field shows validation error styling

Starting URL: https://bonigarcia.dev/selenium-webdriver-java/data-types.html

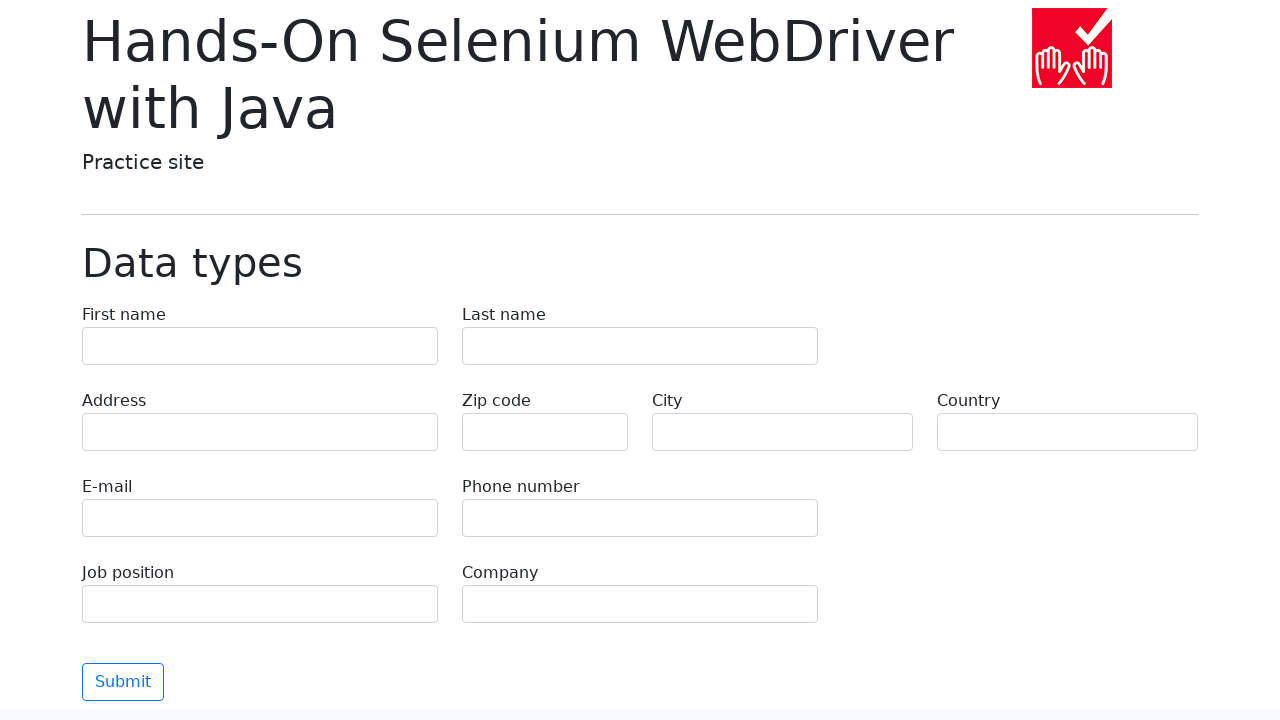

Filled first-name field with 'Иван' on input[name='first-name']
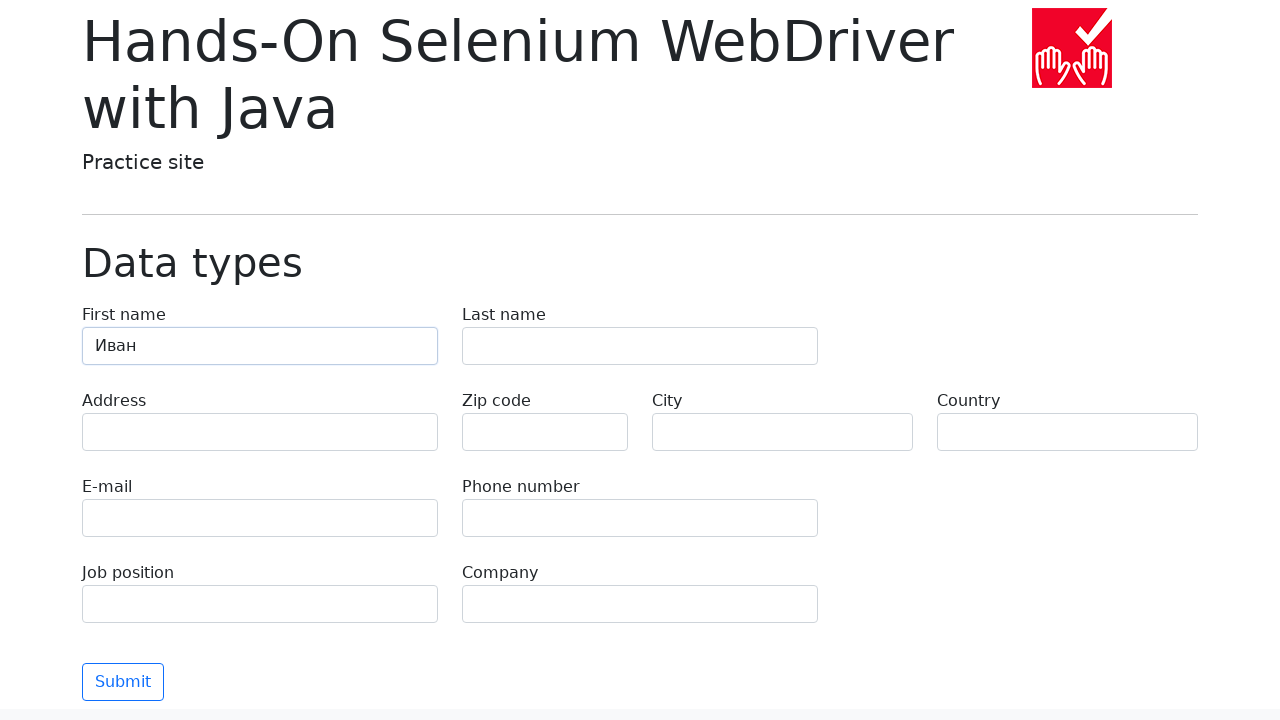

Filled last-name field with 'Петров' on input[name='last-name']
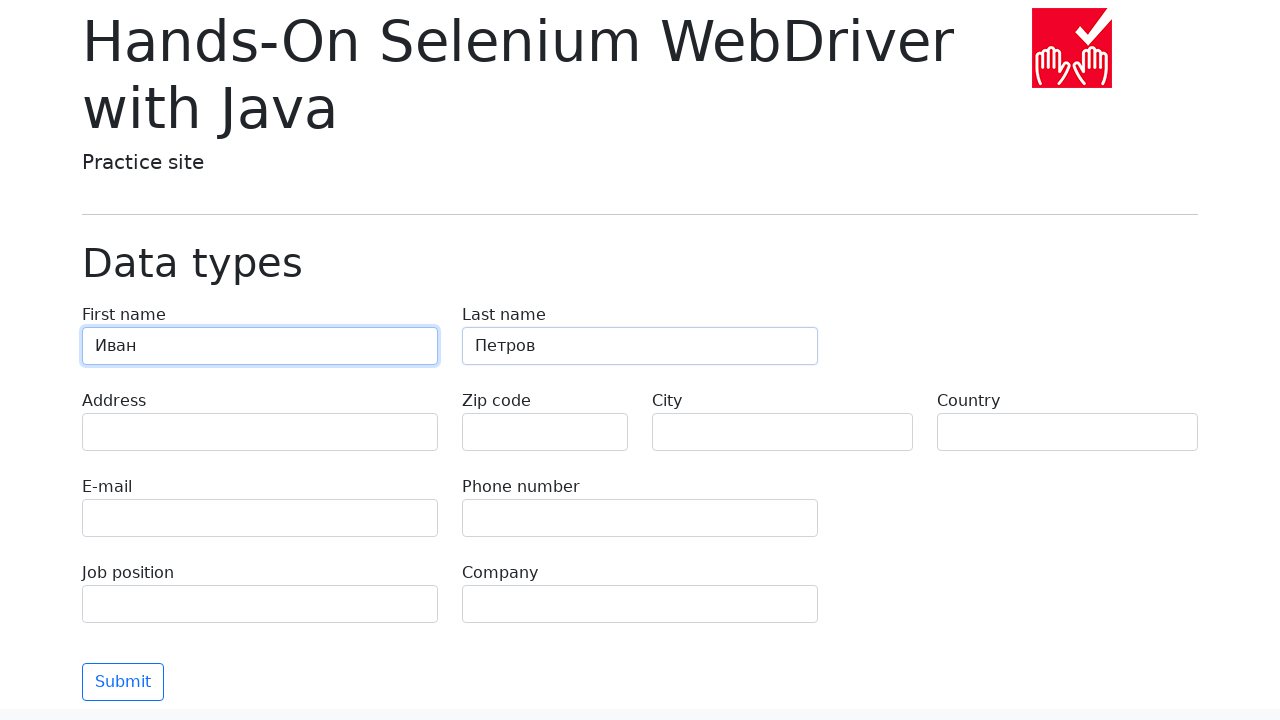

Filled address field with 'Ленина, 55-3' on input[name='address']
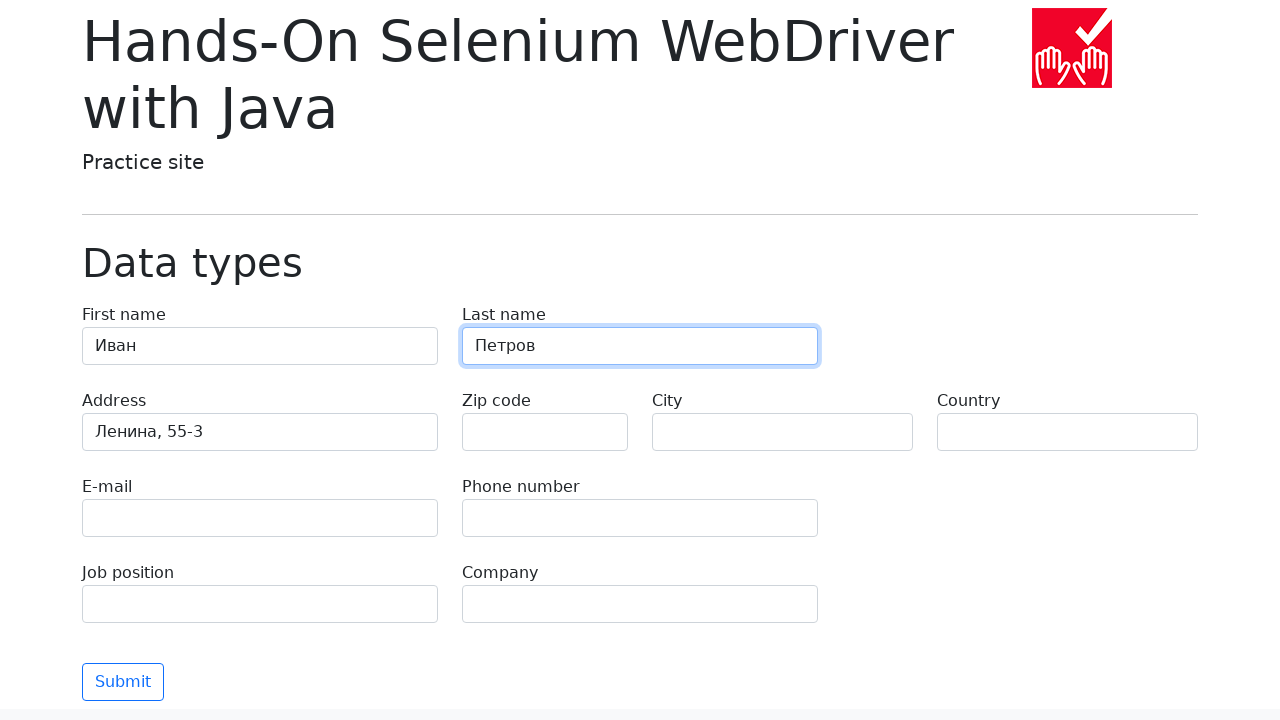

Filled e-mail field with 'test@skypro.com' on input[name='e-mail']
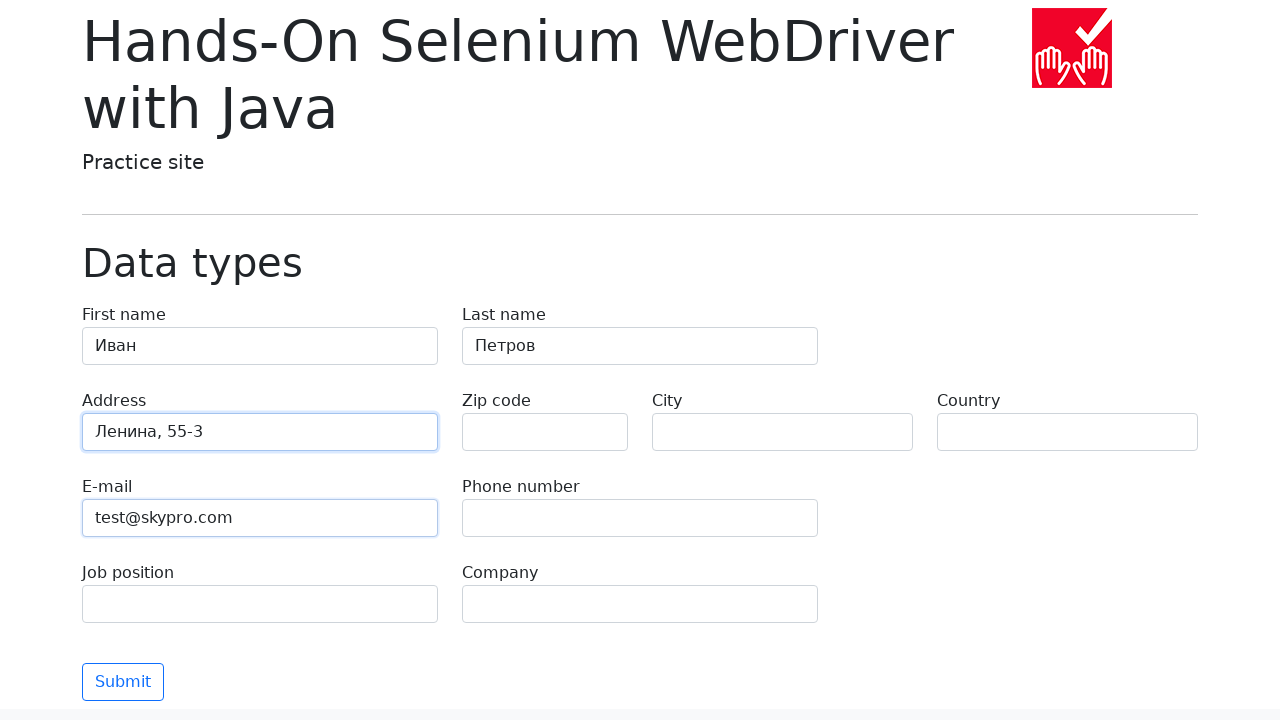

Filled phone field with '+7985899998787' on input[name='phone']
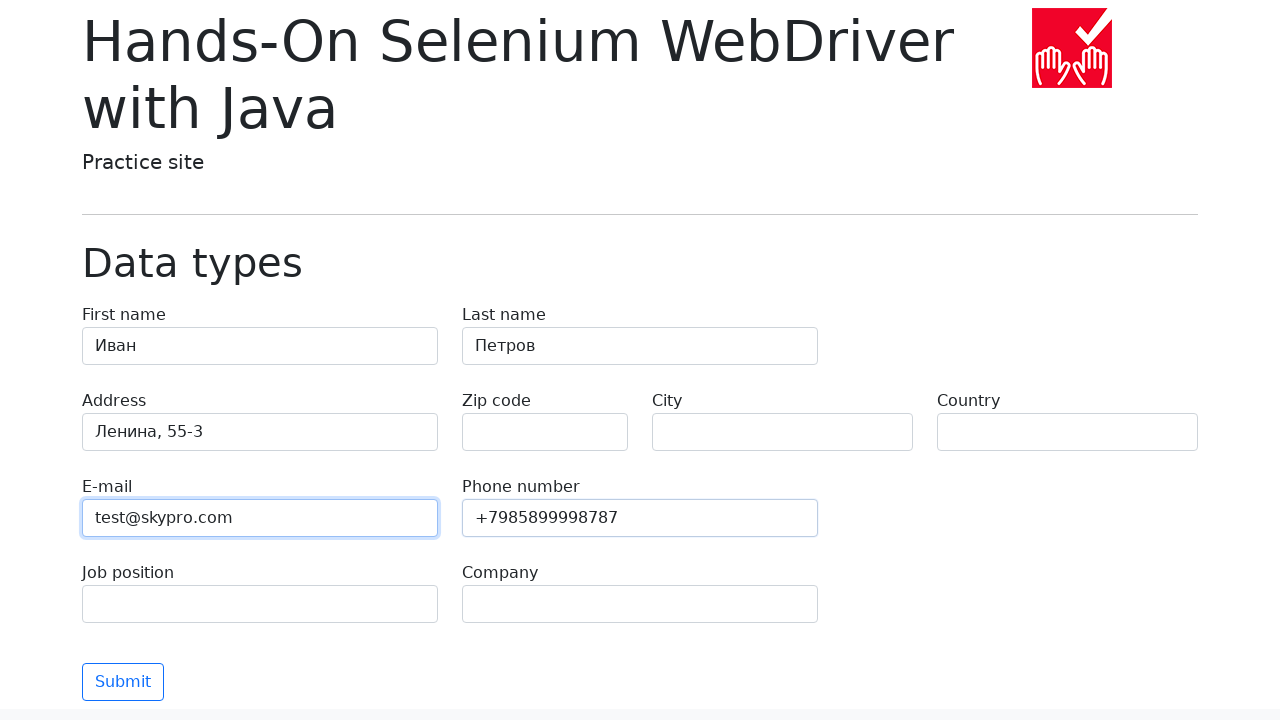

Filled city field with 'Москва' on input[name='city']
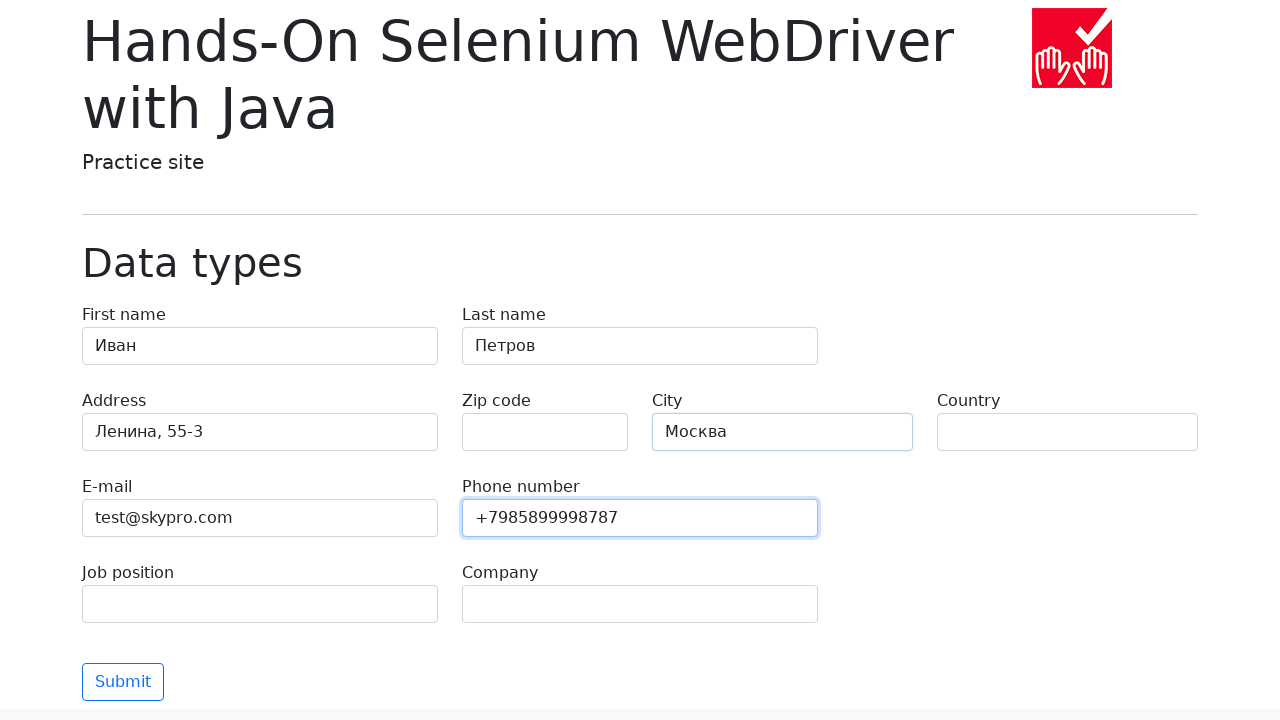

Filled country field with 'Россия' on input[name='country']
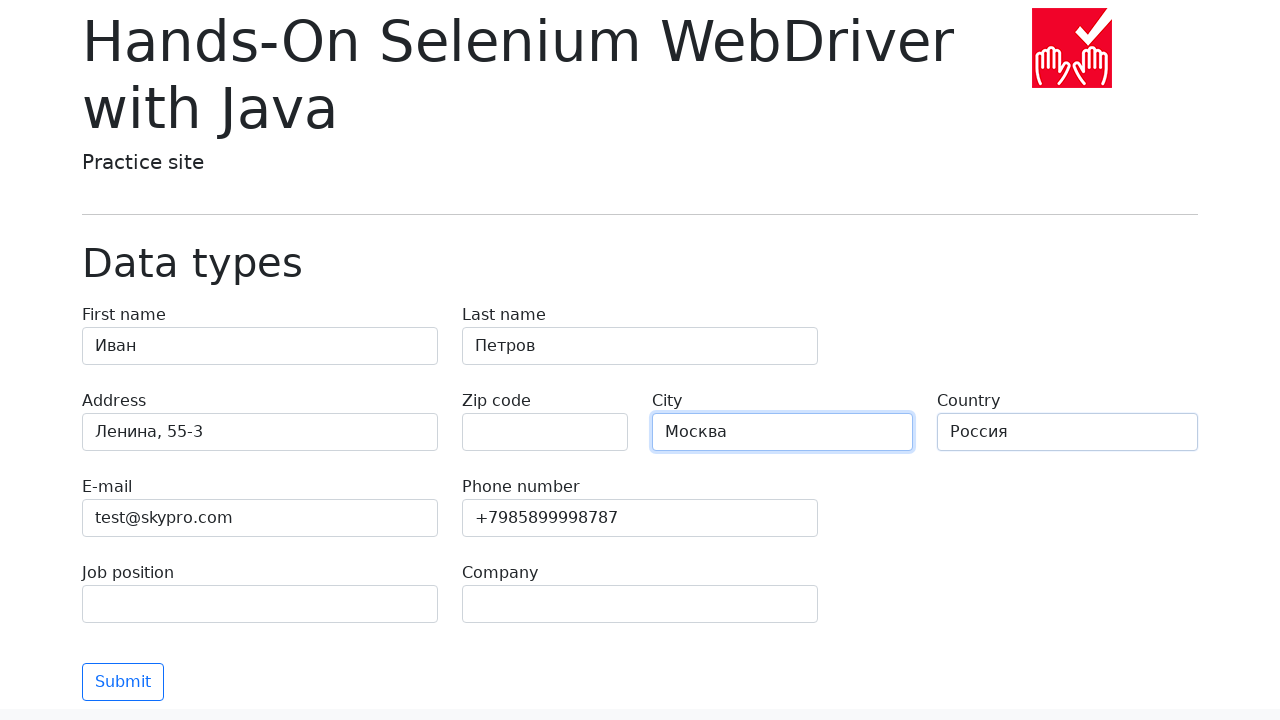

Filled job-position field with 'QA' on input[name='job-position']
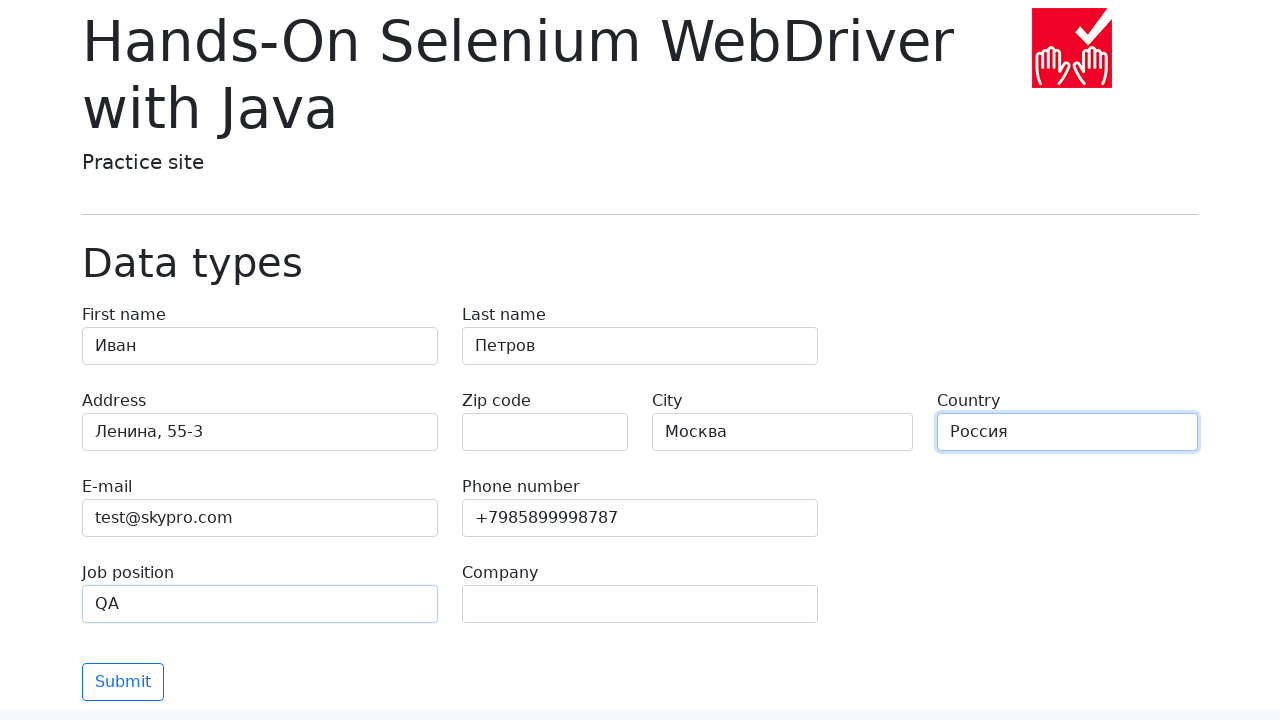

Filled company field with 'SkyPro' on input[name='company']
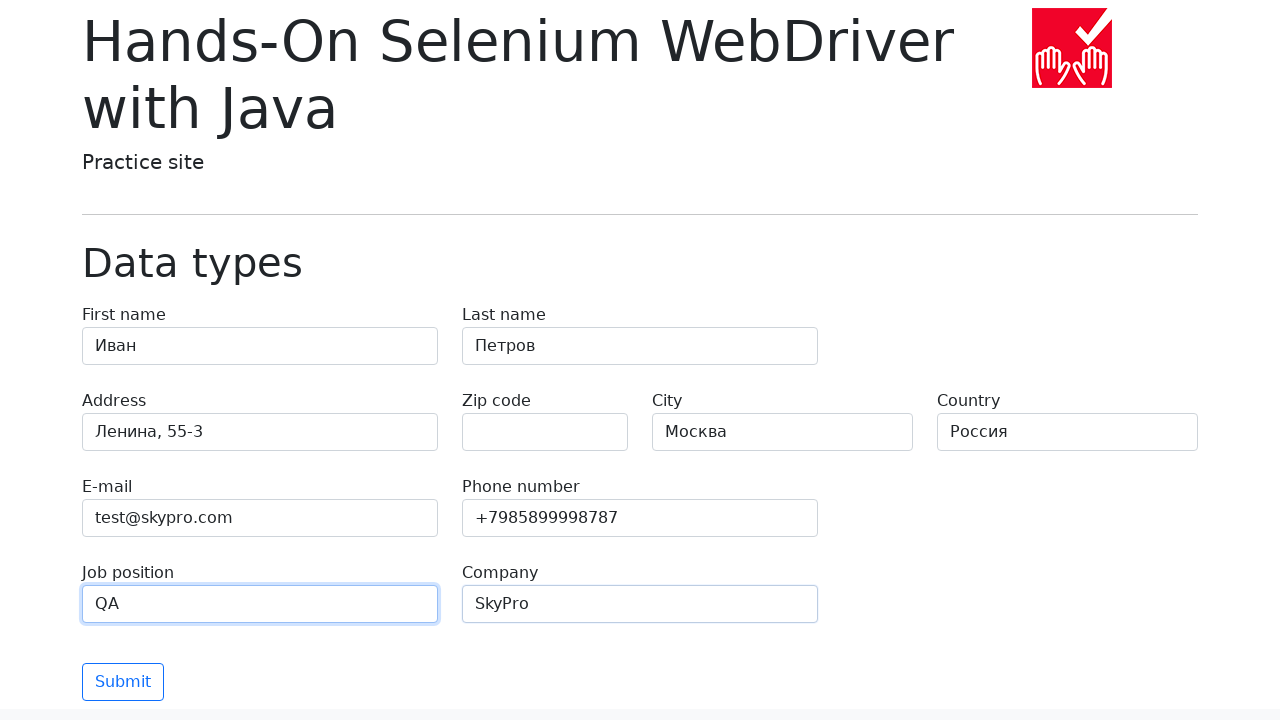

Clicked submit button to submit the form at (123, 682) on button[type='submit']
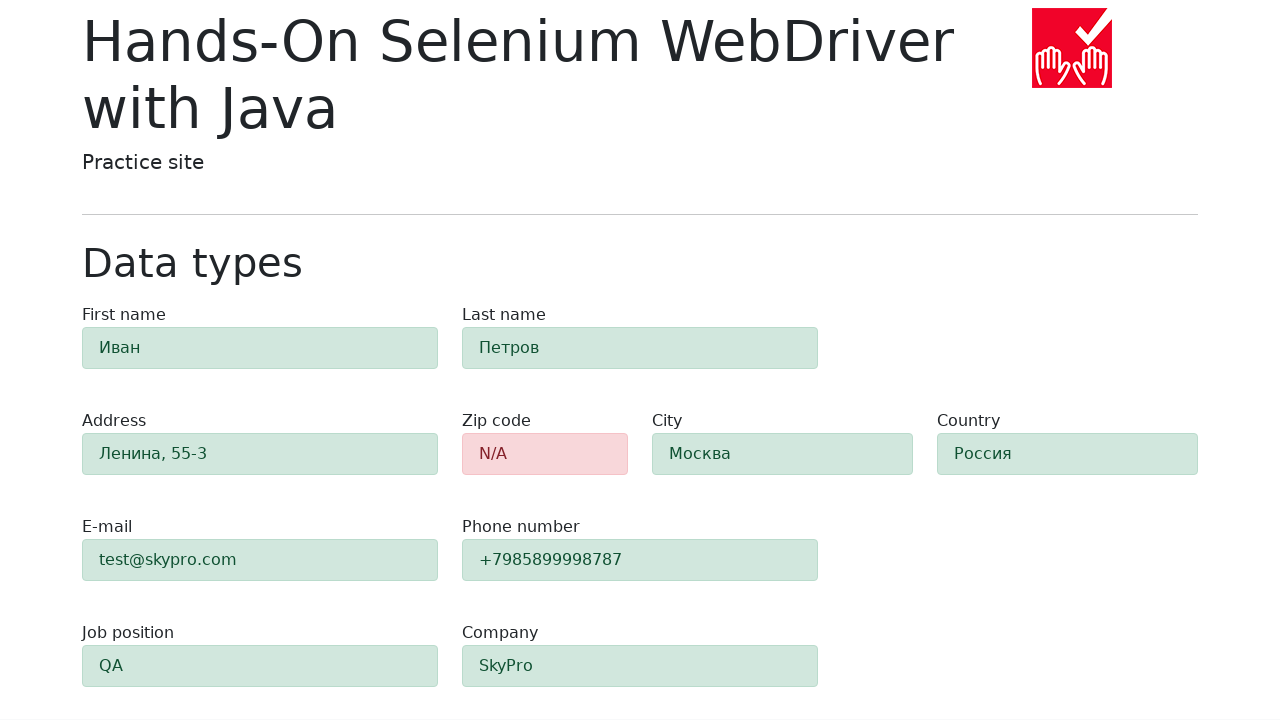

Waited for zip-code field to be present after form submission
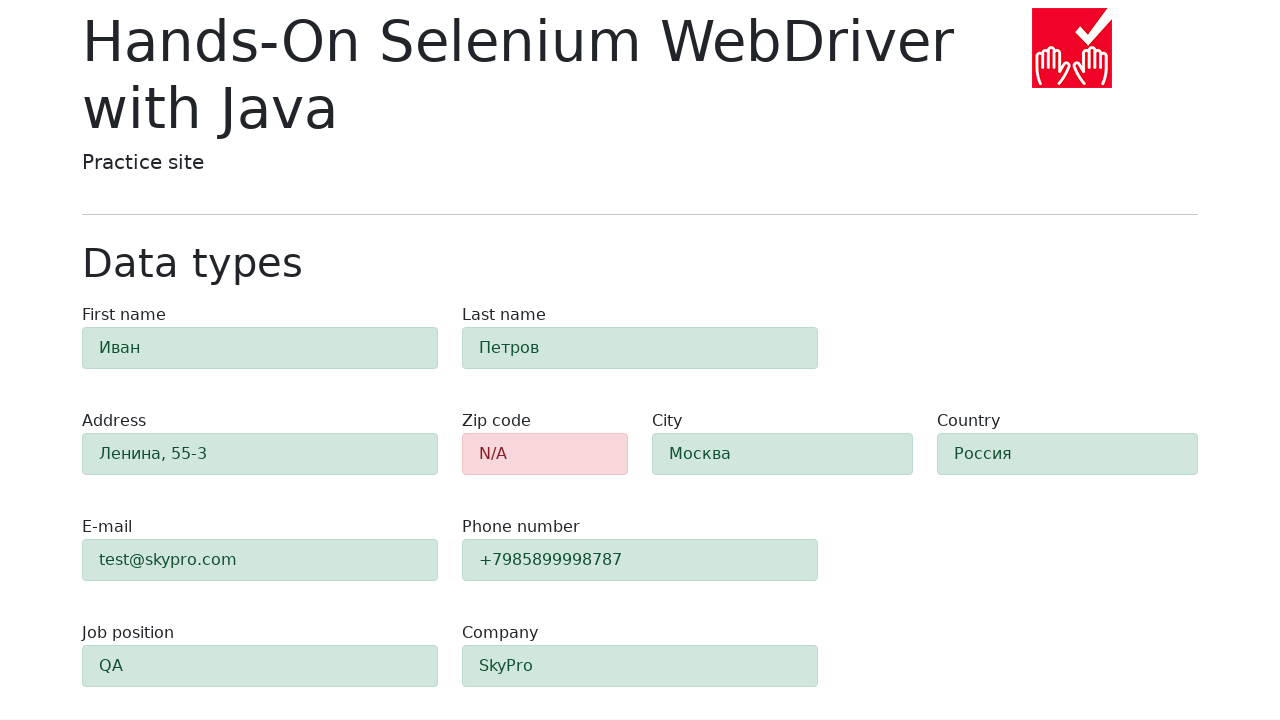

Retrieved class attribute from zip-code field
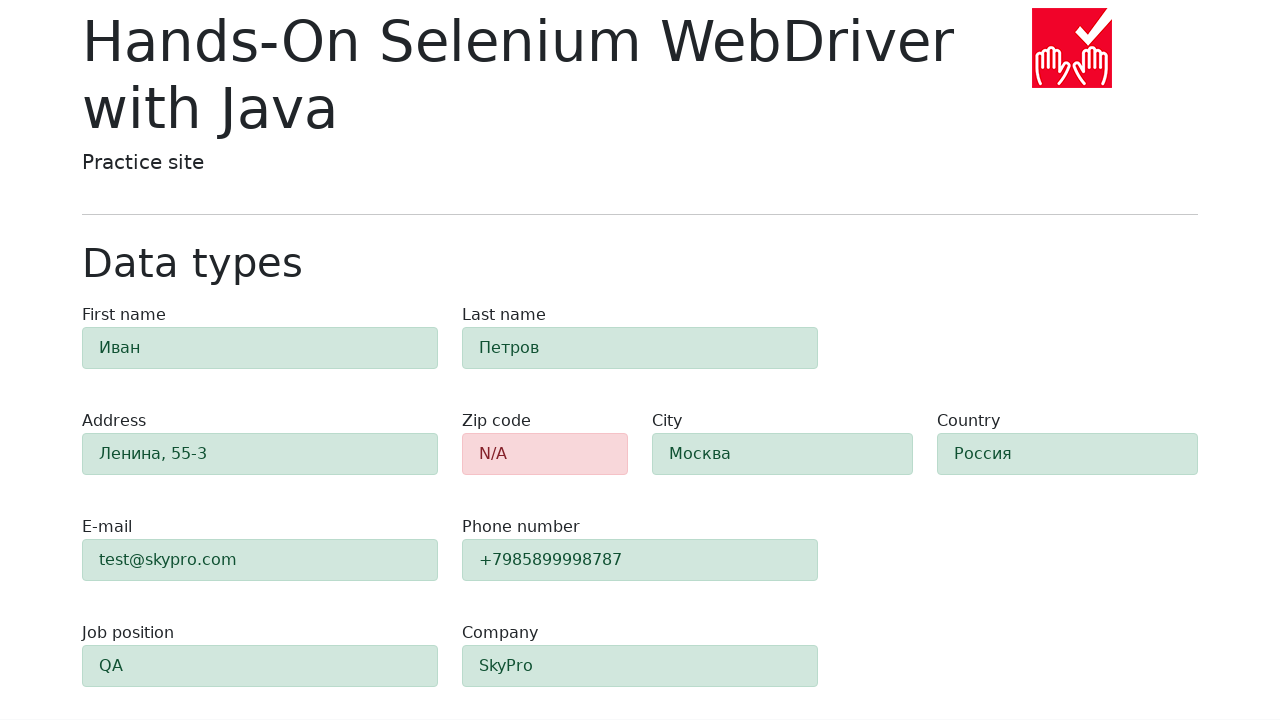

Verified that zip-code field has alert danger styling
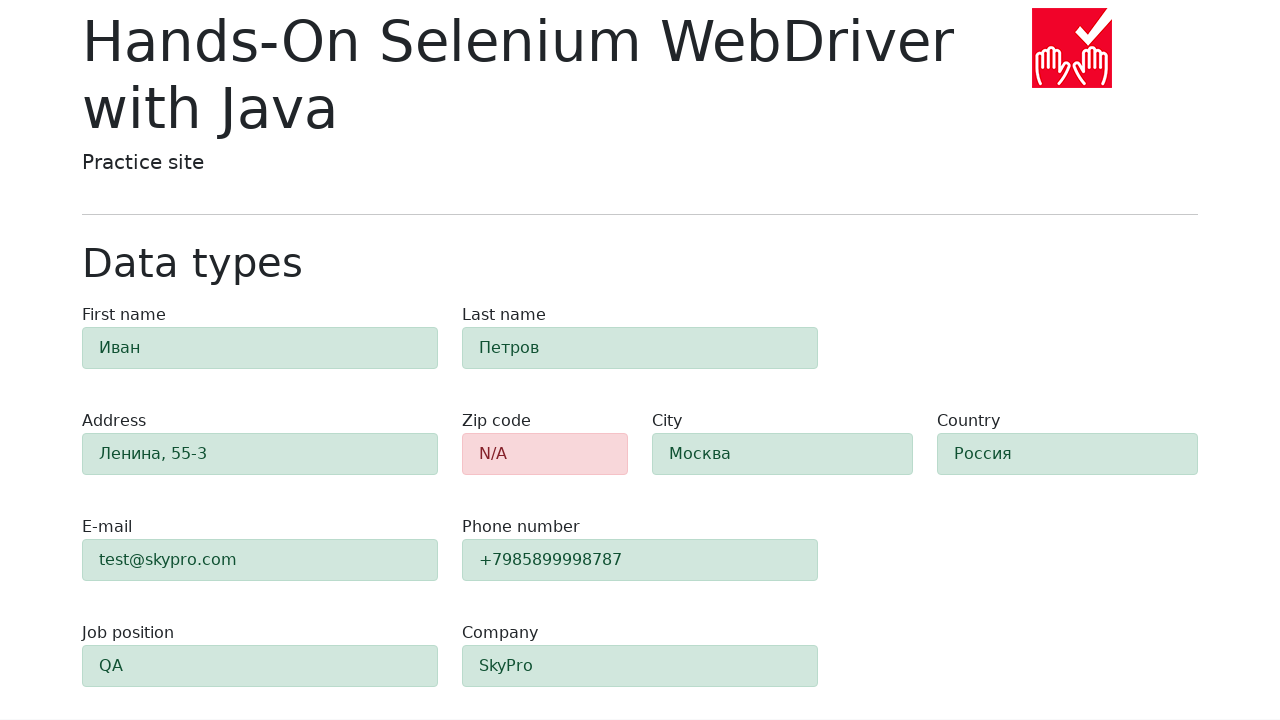

Retrieved class attribute from first-name field
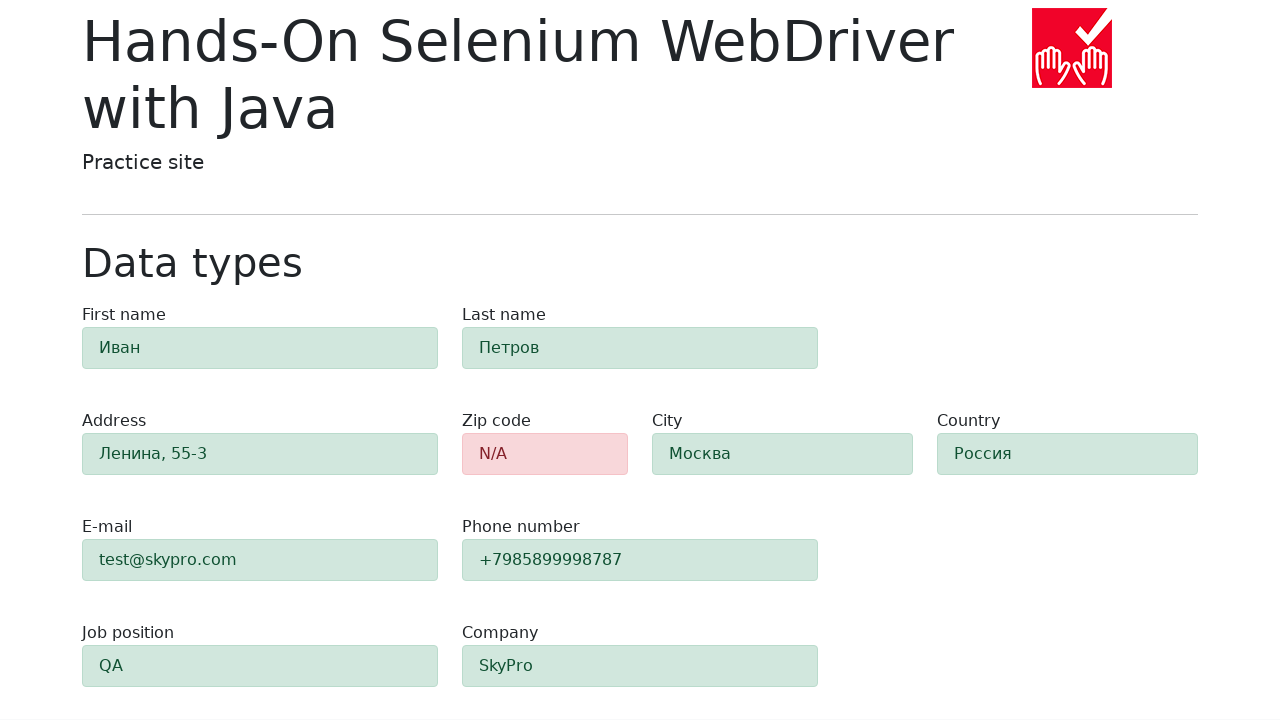

Retrieved class attribute from last-name field
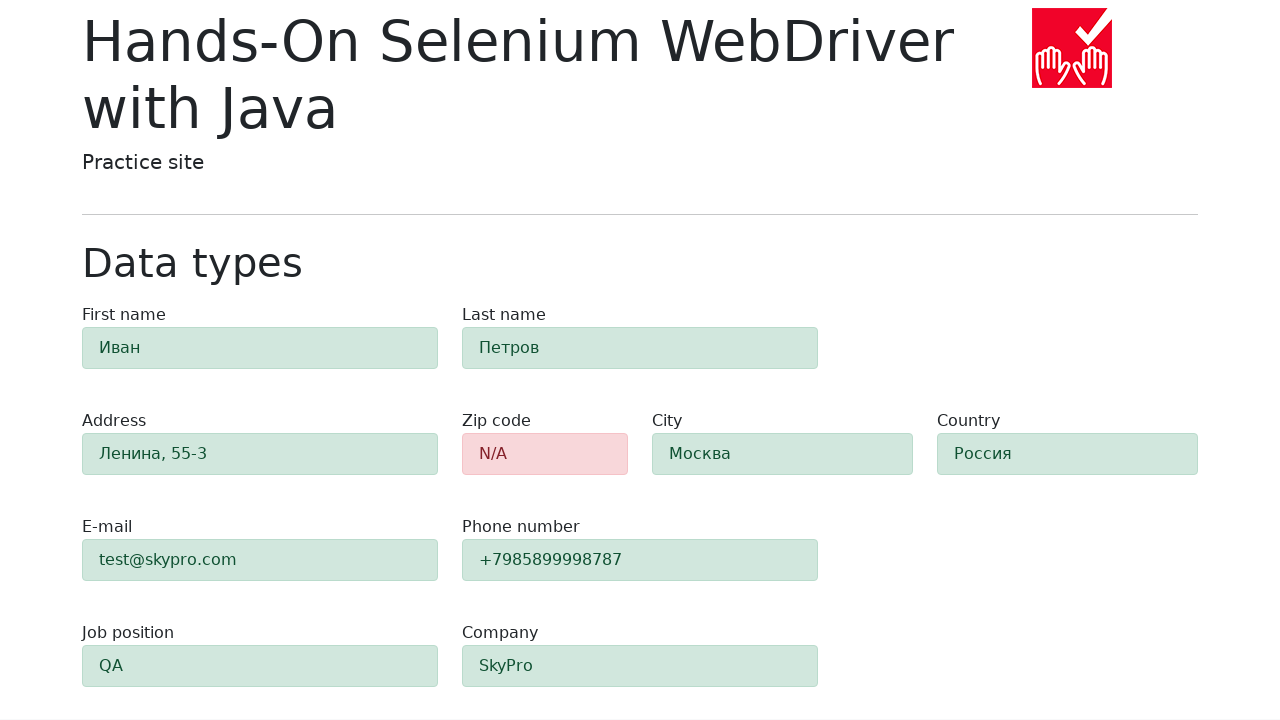

Retrieved class attribute from address field
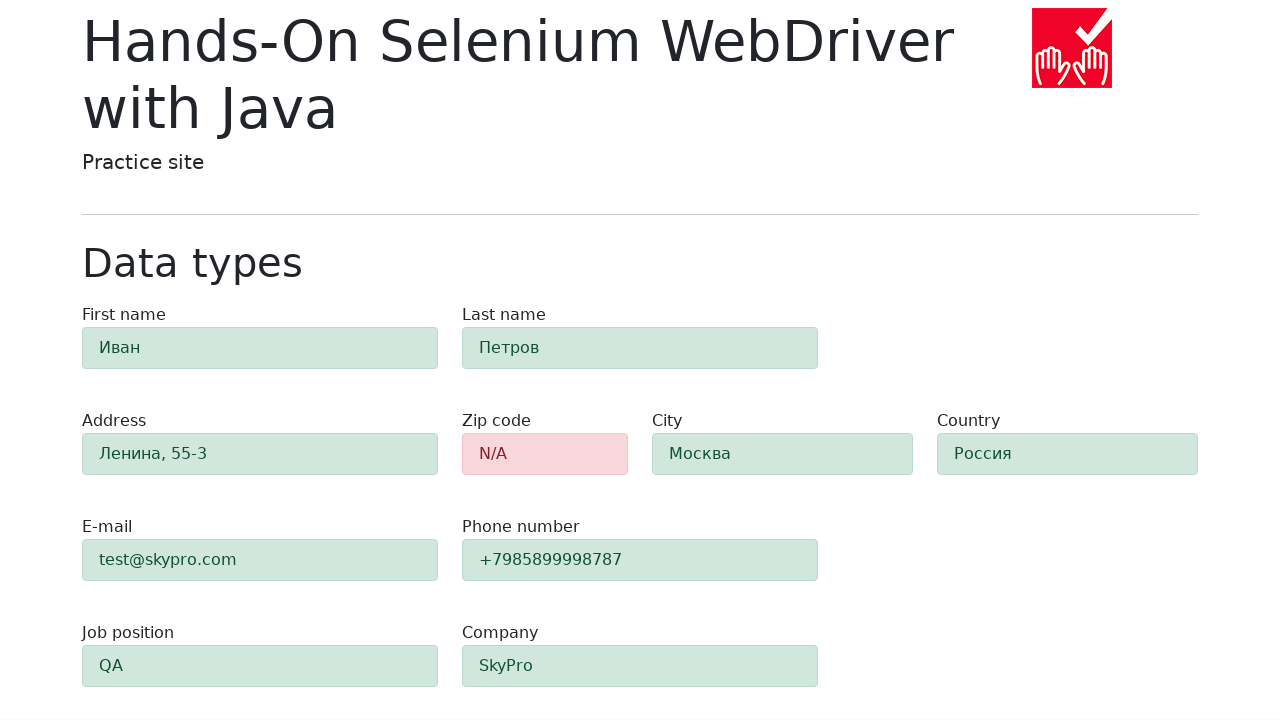

Retrieved class attribute from e-mail field
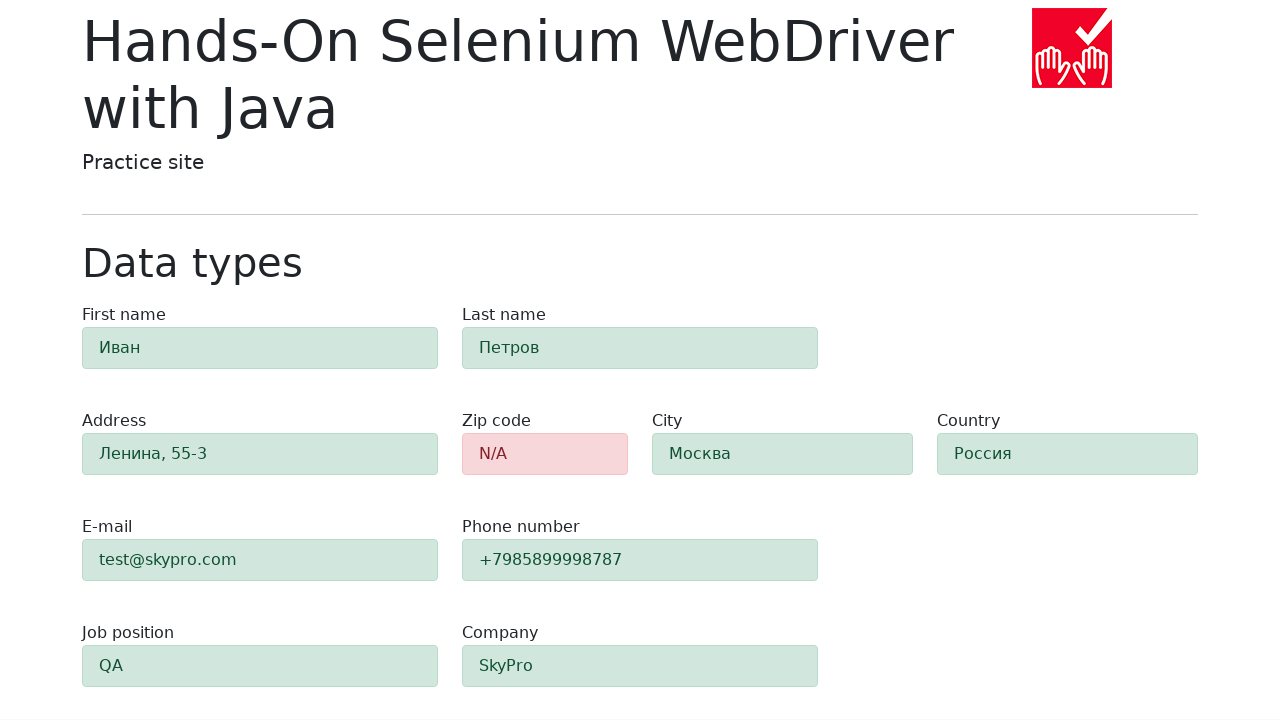

Retrieved class attribute from phone field
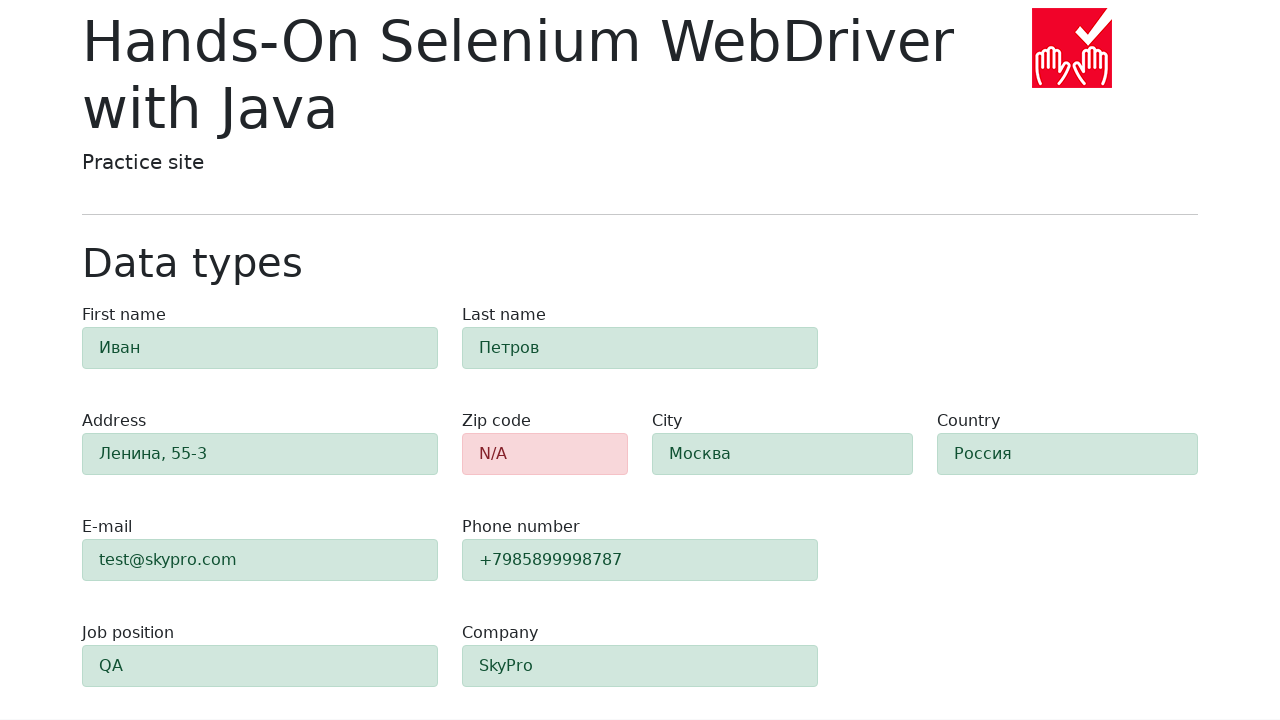

Retrieved class attribute from city field
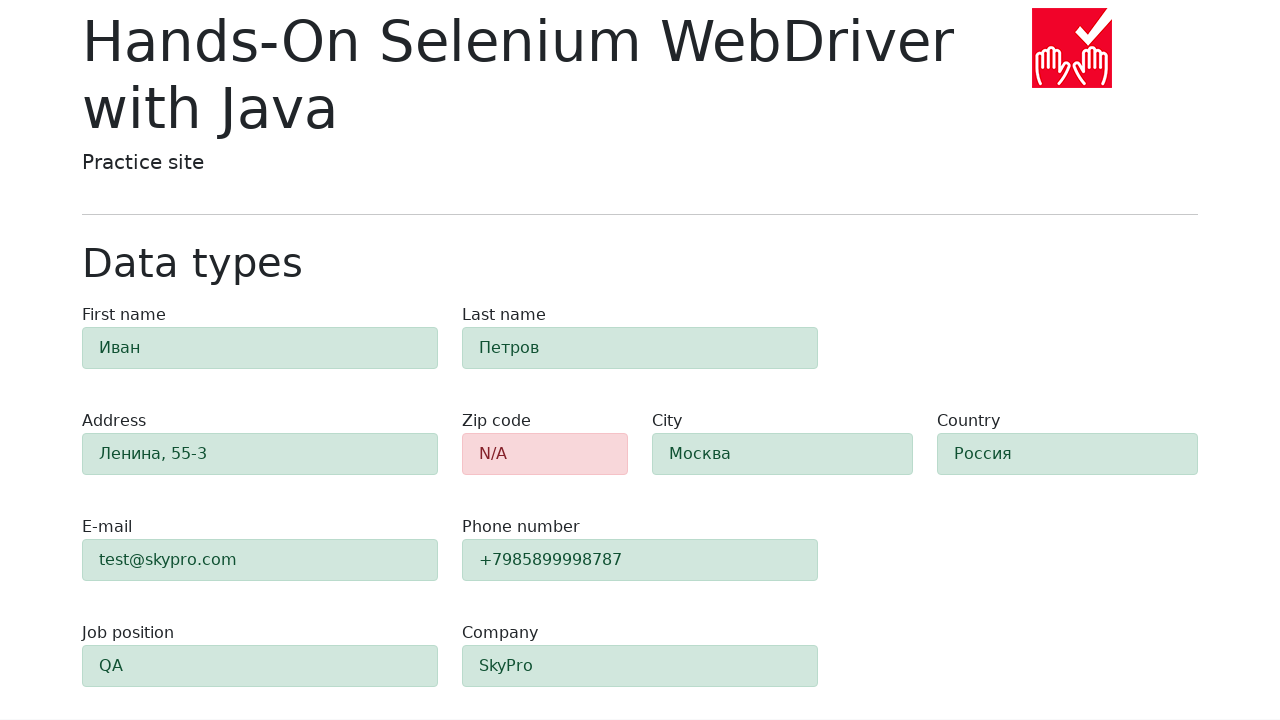

Retrieved class attribute from country field
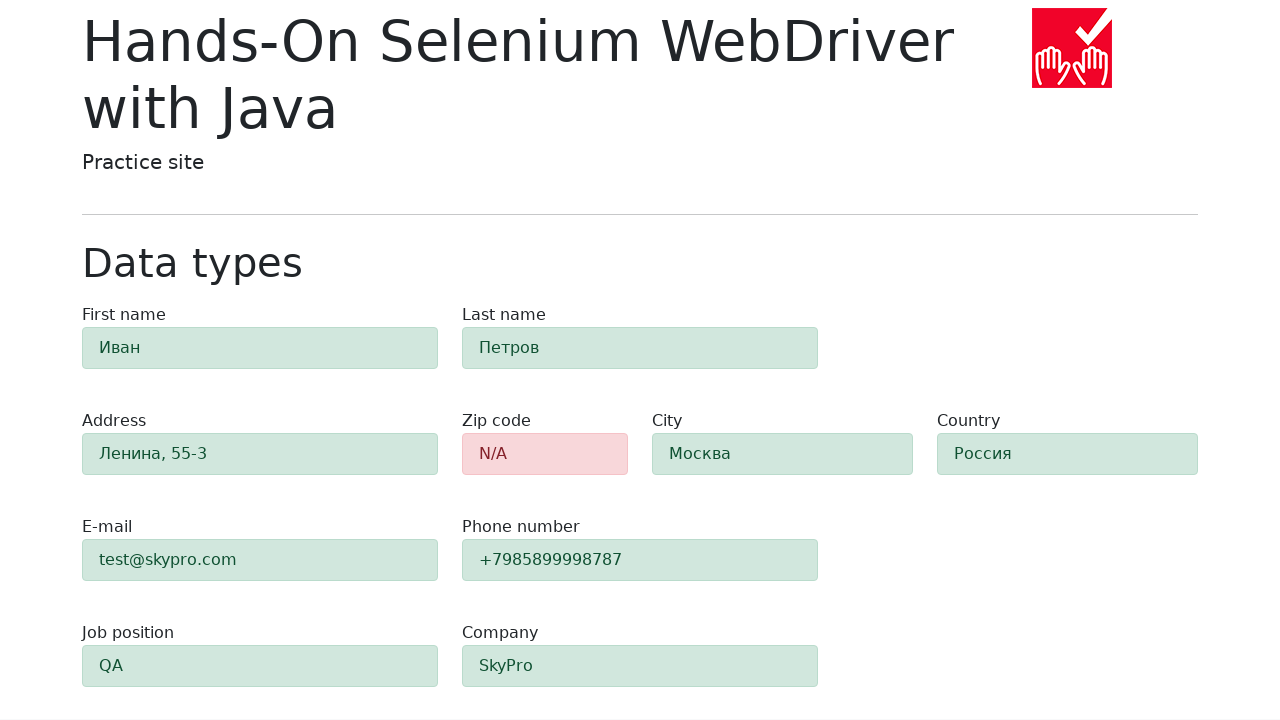

Retrieved class attribute from job-position field
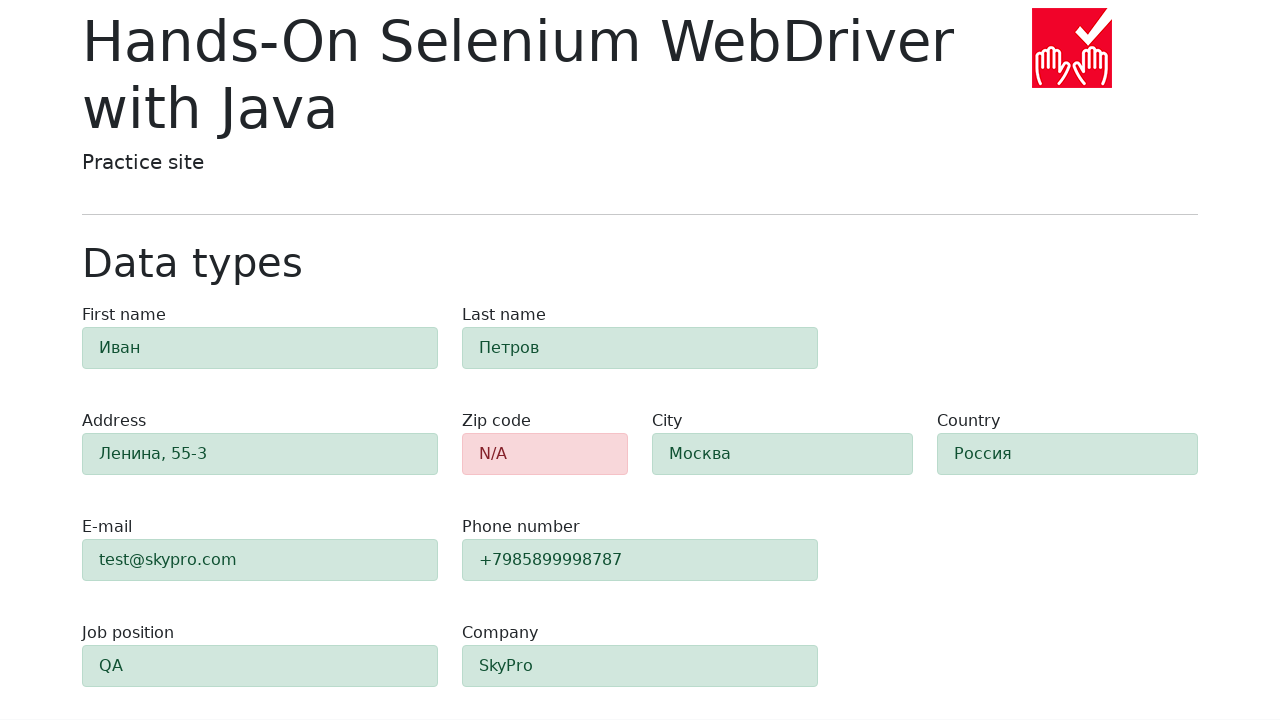

Retrieved class attribute from company field
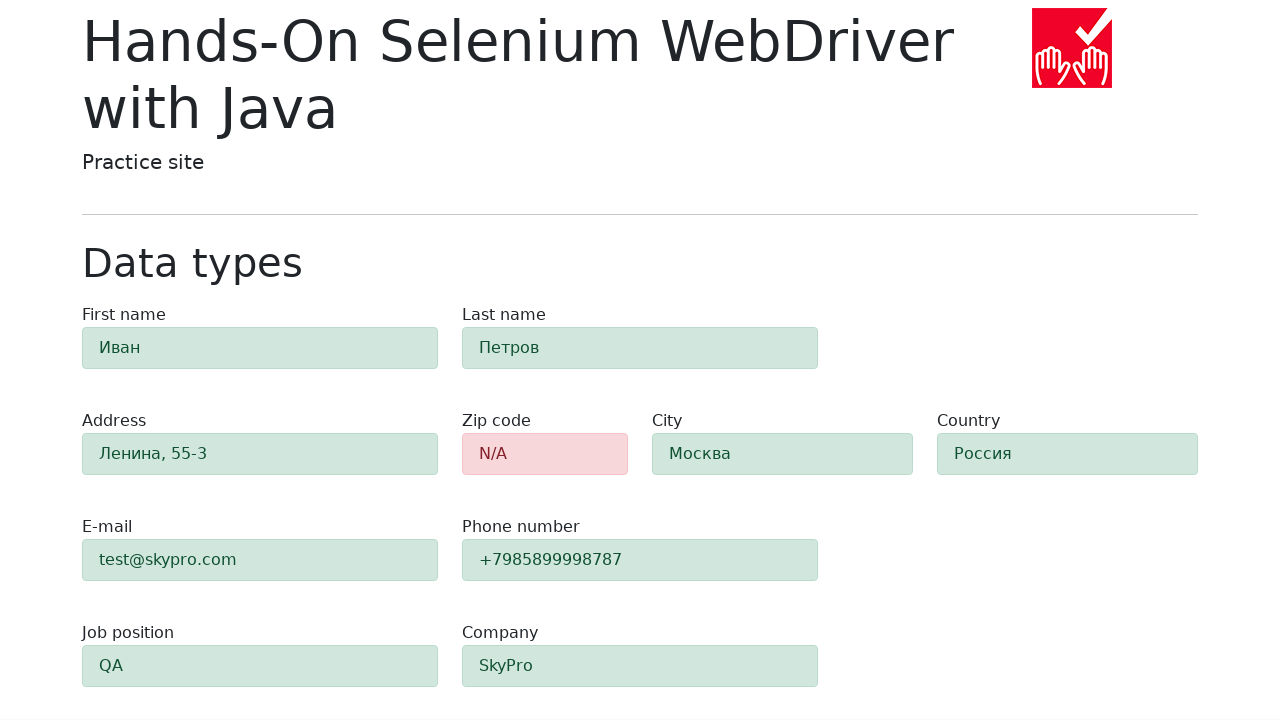

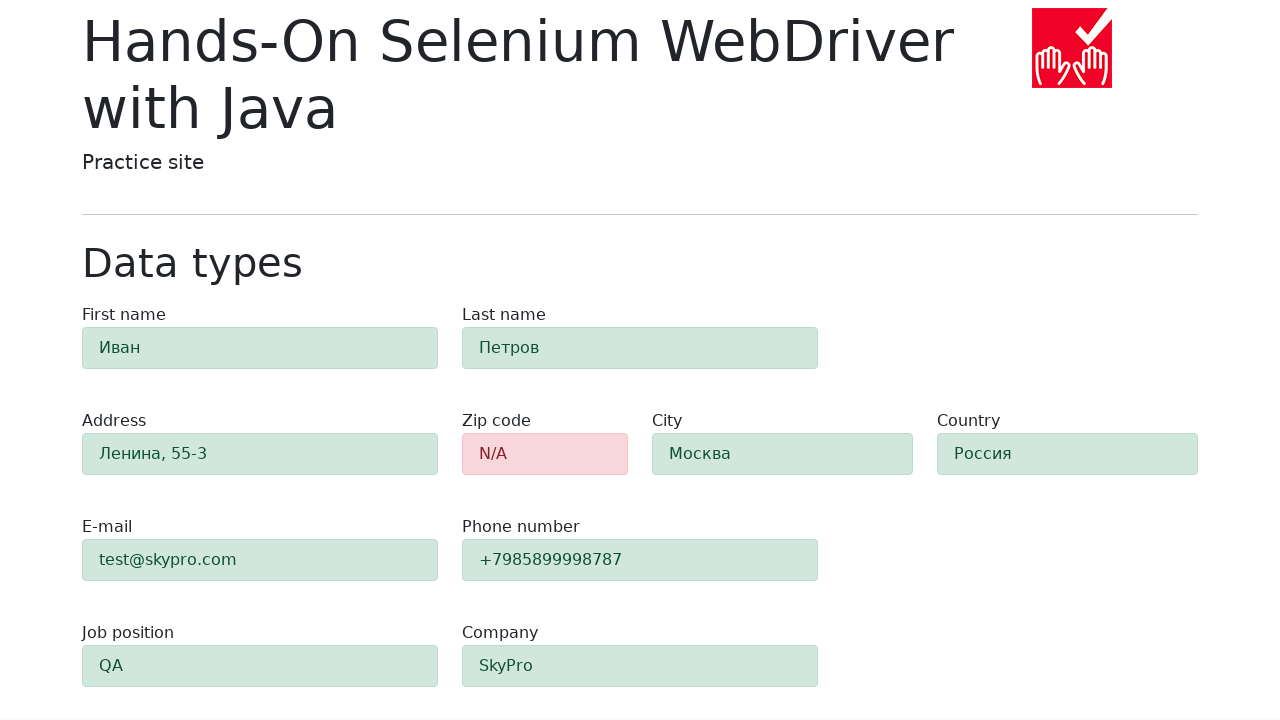